Navigates to a mortgage calculator website and verifies the page loads by checking the title

Starting URL: https://www.mortgagecalculator.org/

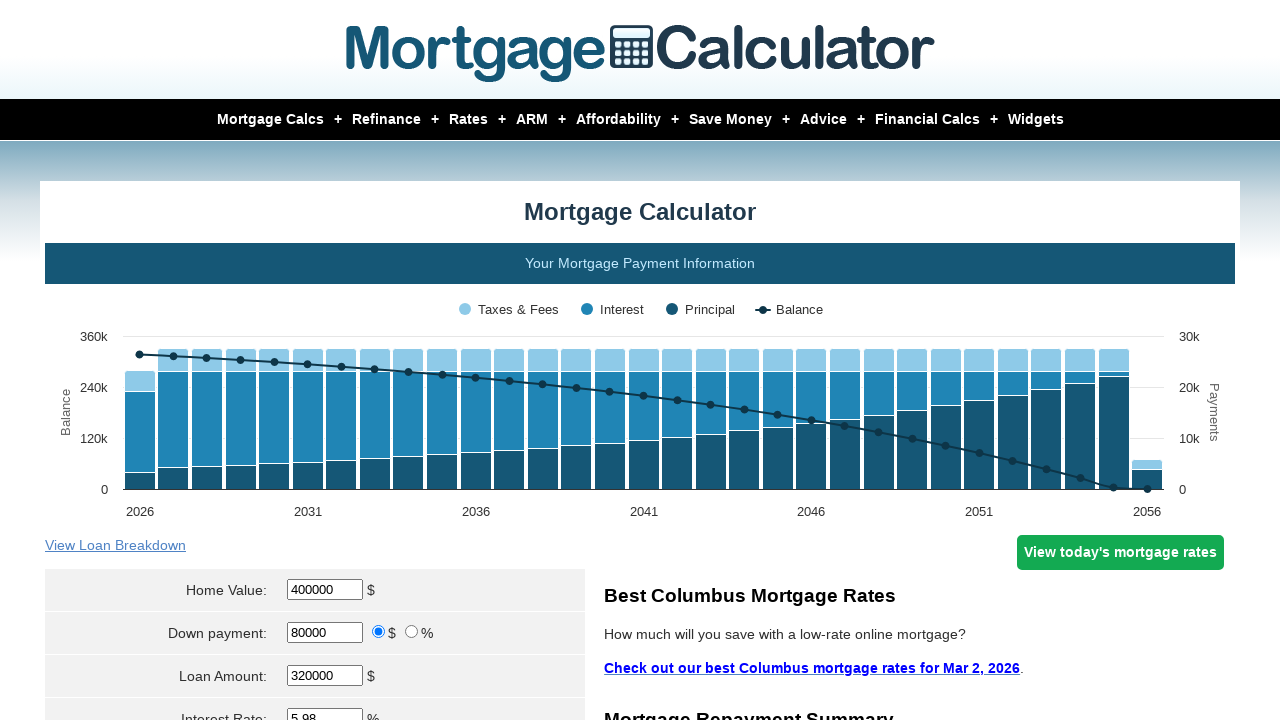

Navigated to mortgage calculator website
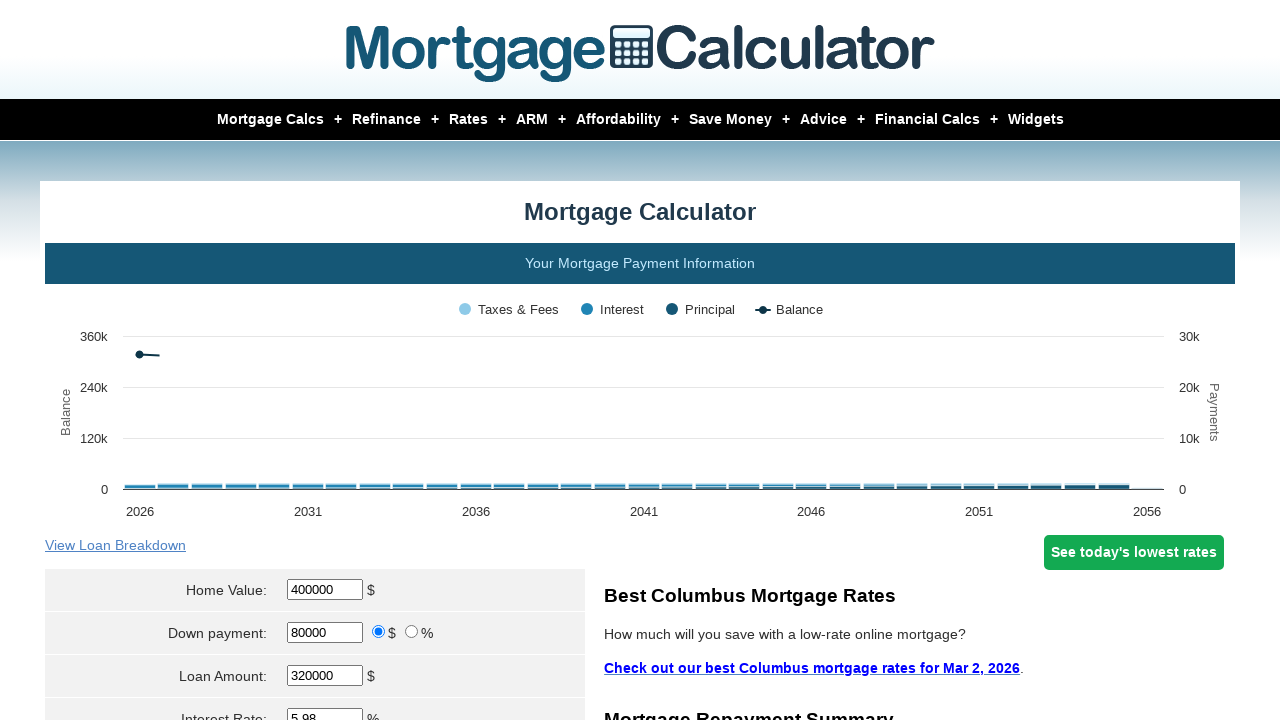

Page DOM content loaded
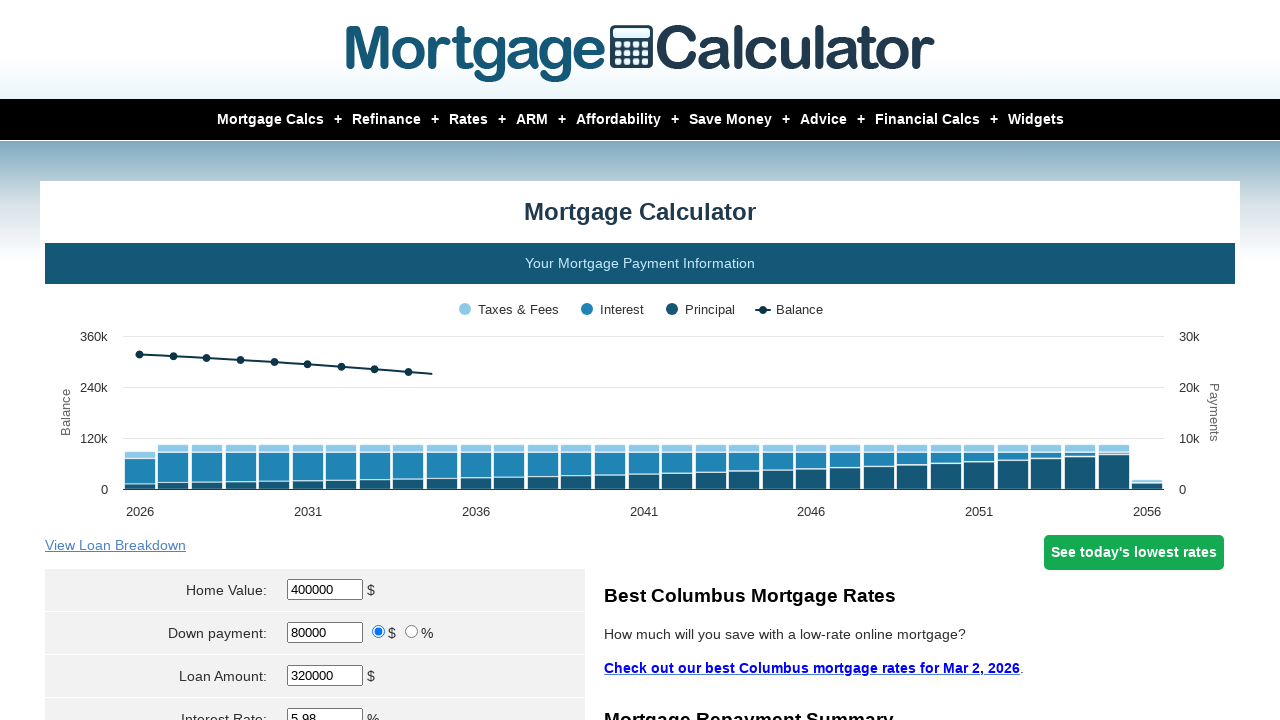

Retrieved page title
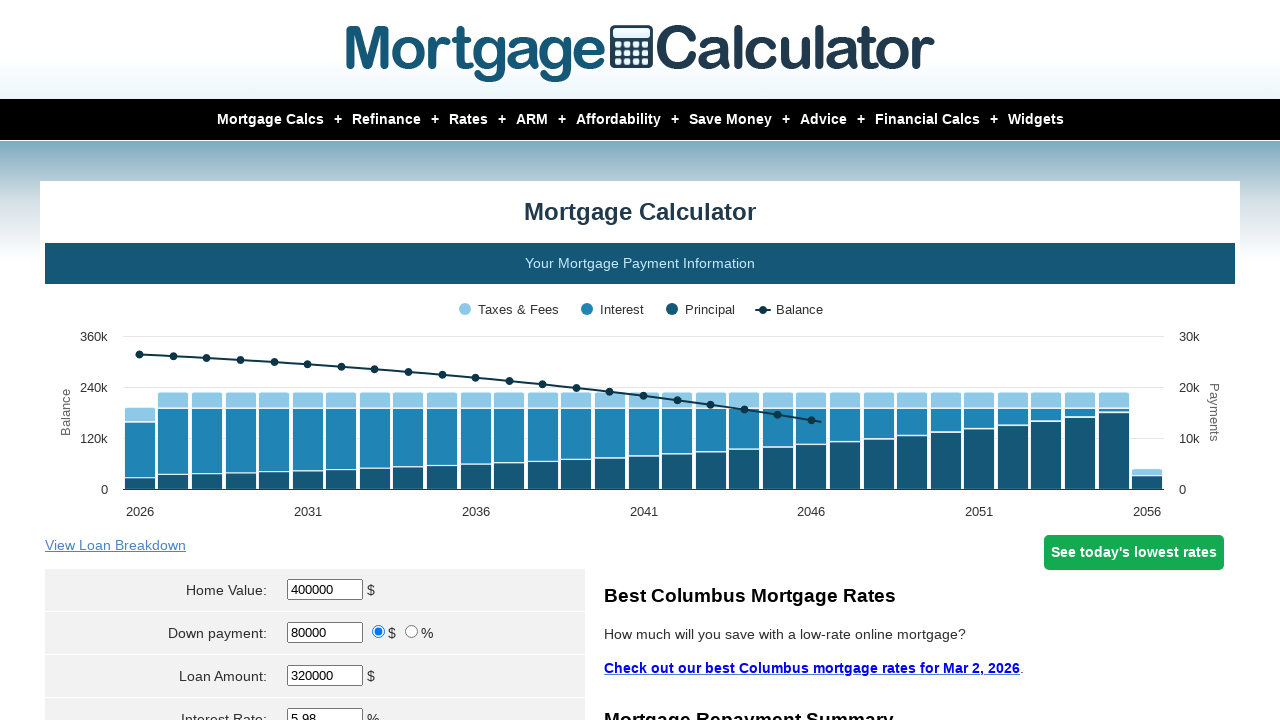

Verified page title is present and not empty
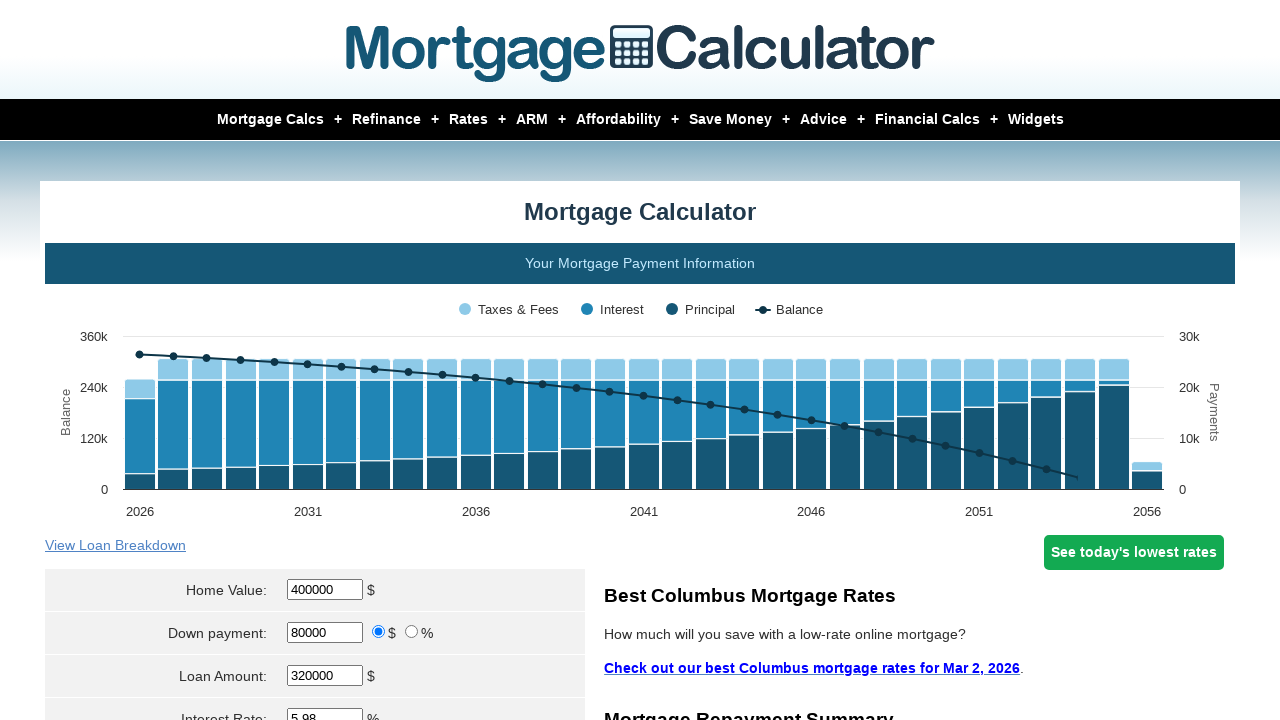

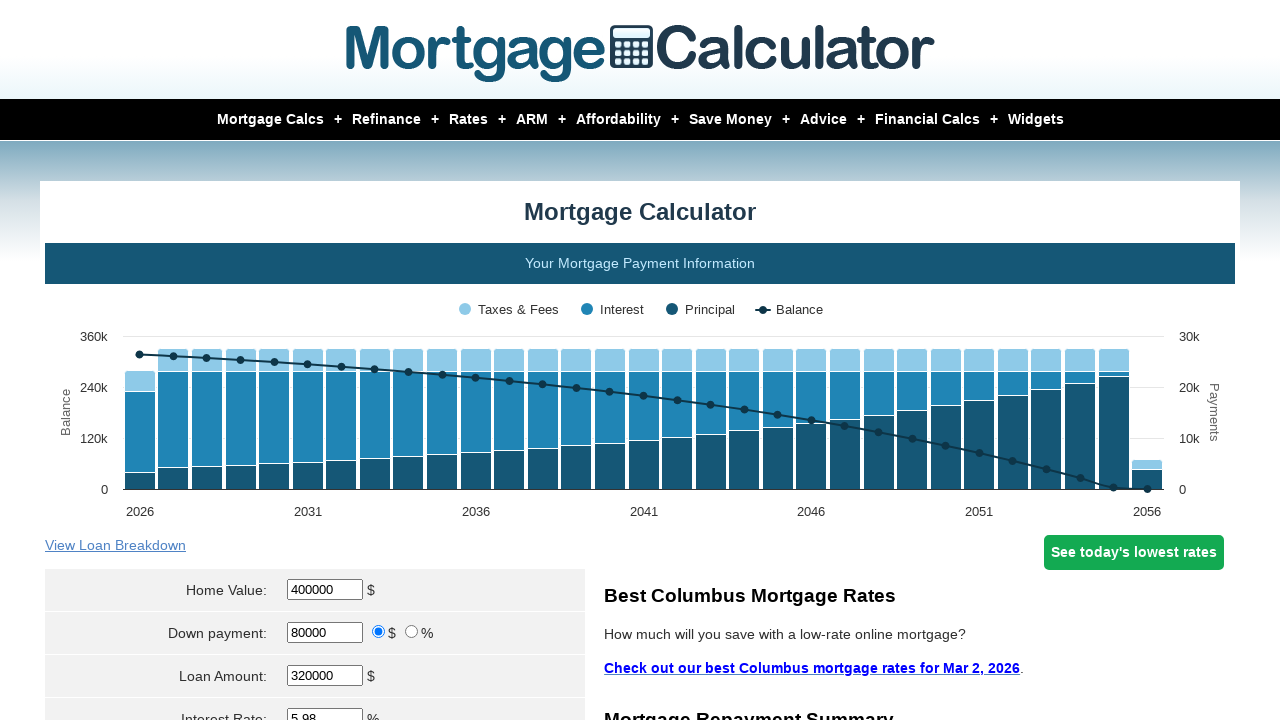